Navigates to the Rahul Shetty Academy website and verifies the page loads by checking title and URL

Starting URL: https://rahulshettyacademy.com

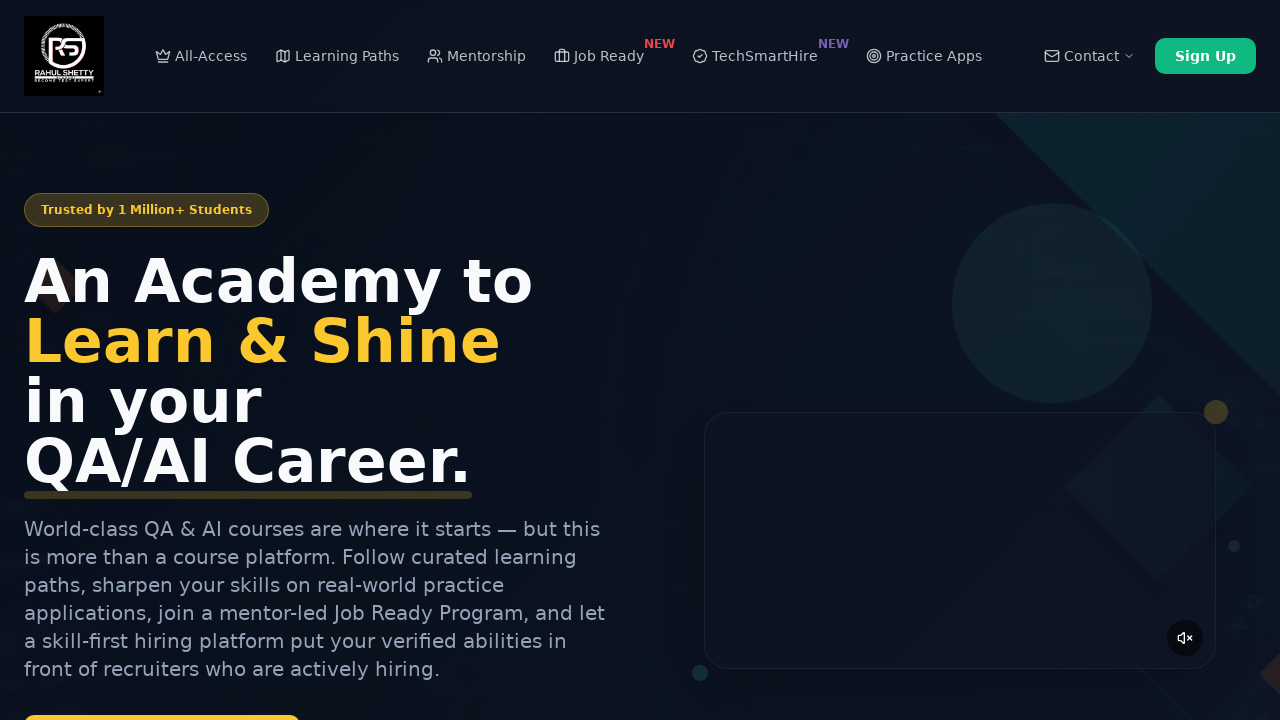

Retrieved page title
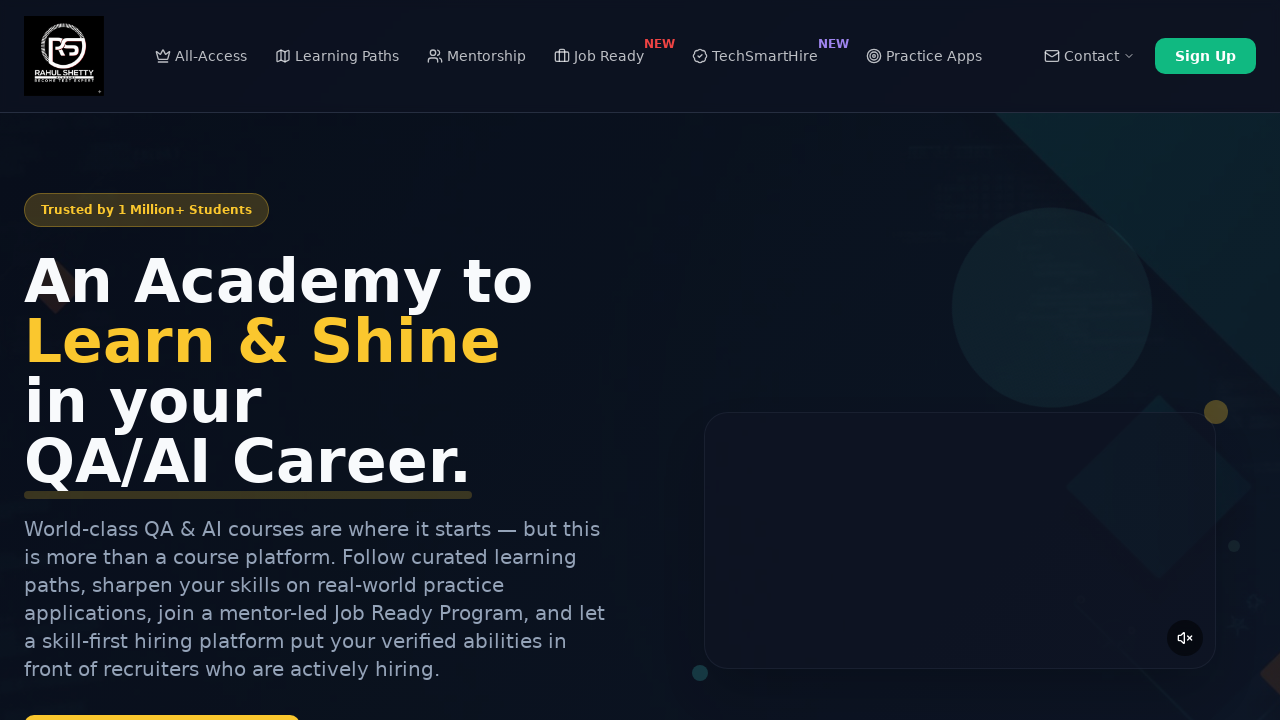

Retrieved current URL
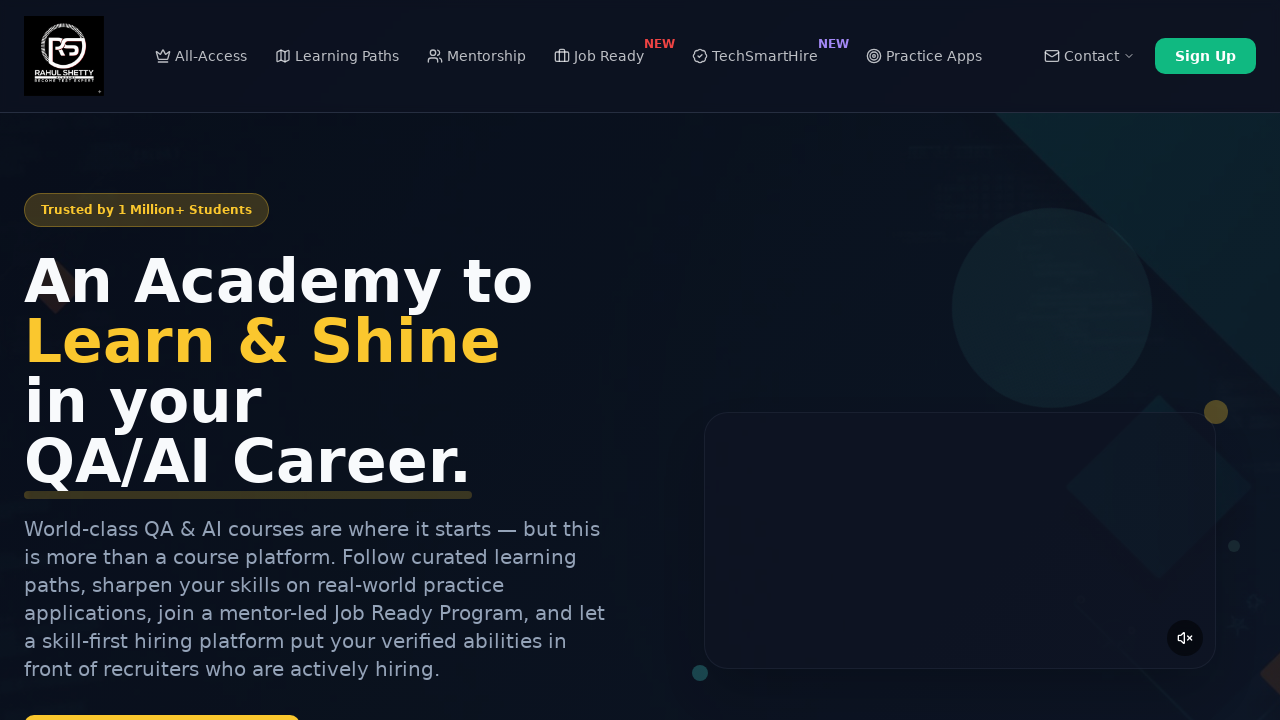

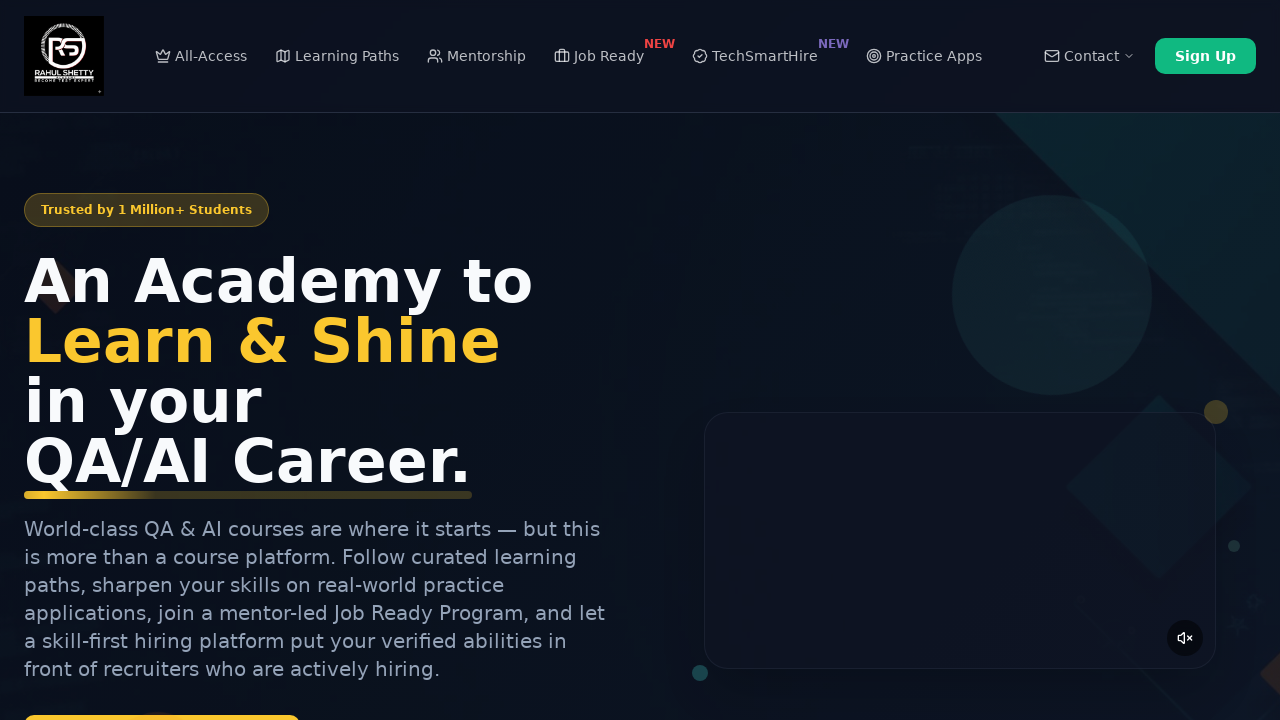